Tests dropdown selection functionality by selecting options using different methods: by index, by visible text, and by value

Starting URL: https://syntaxprojects.com/basic-select-dropdown-demo.php

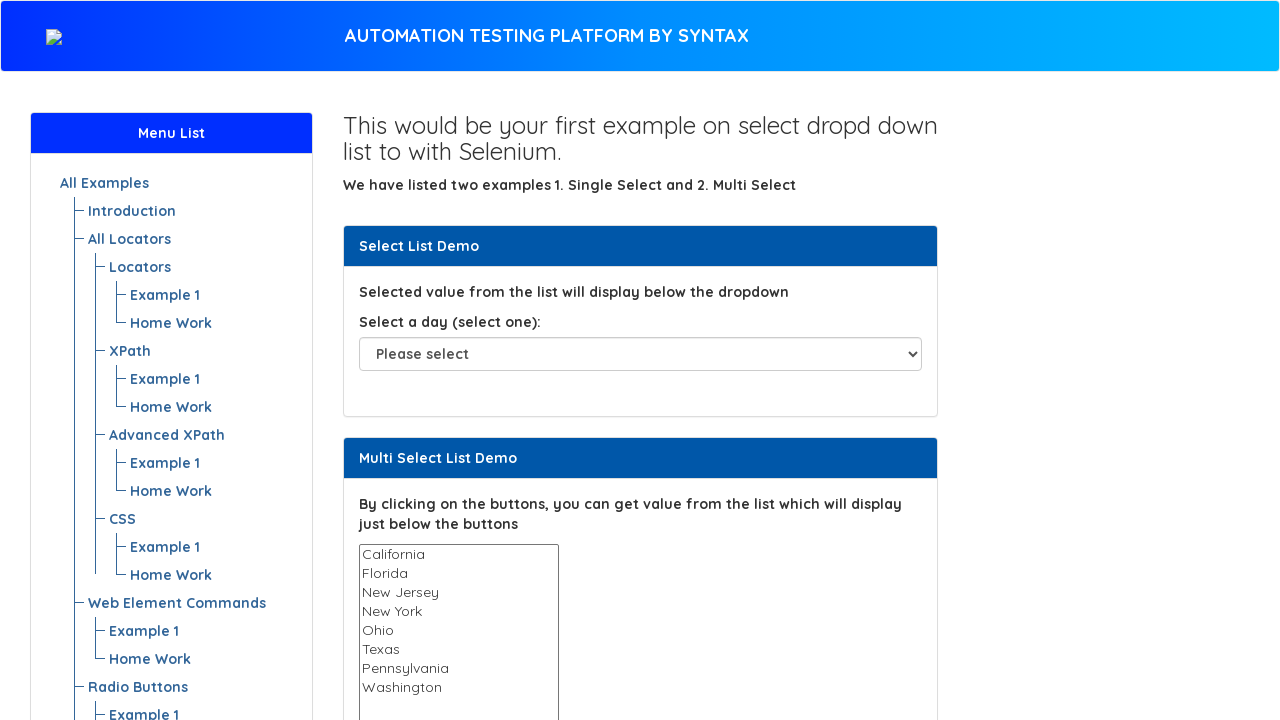

Located dropdown element with id 'select-demo'
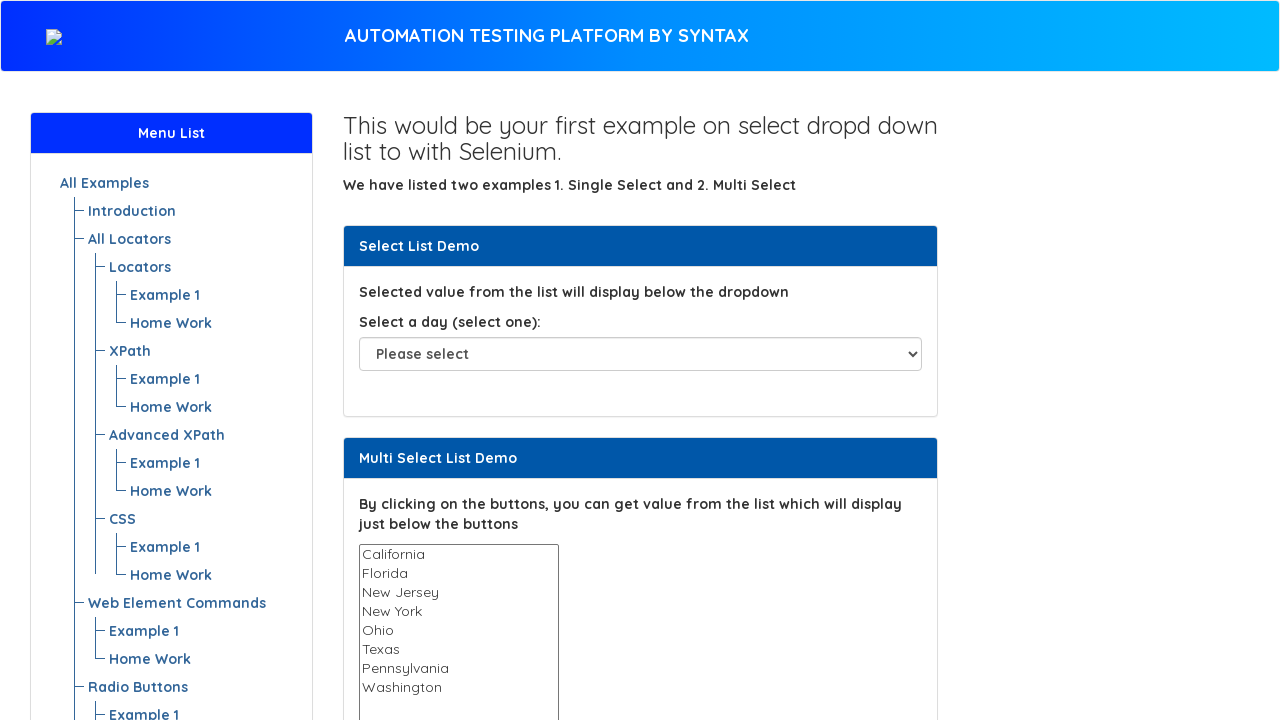

Selected dropdown option by index 1 (Monday) on select#select-demo
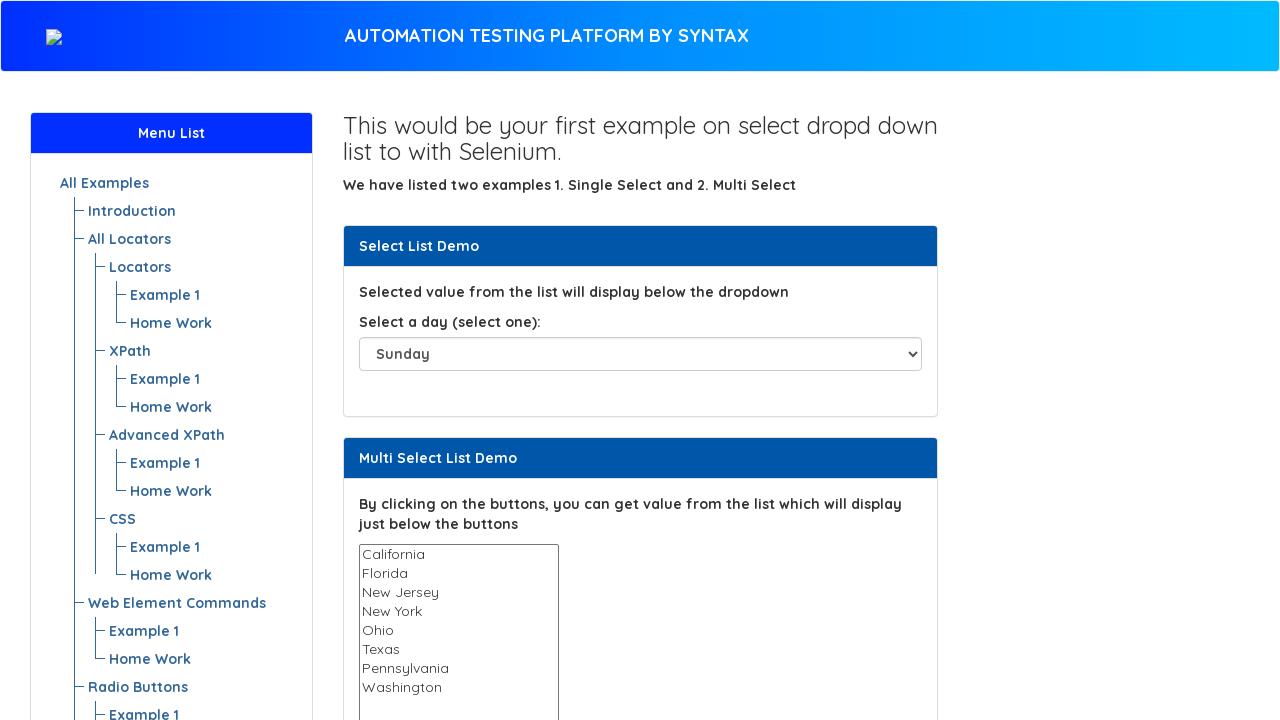

Selected dropdown option by visible text (Thursday) on select#select-demo
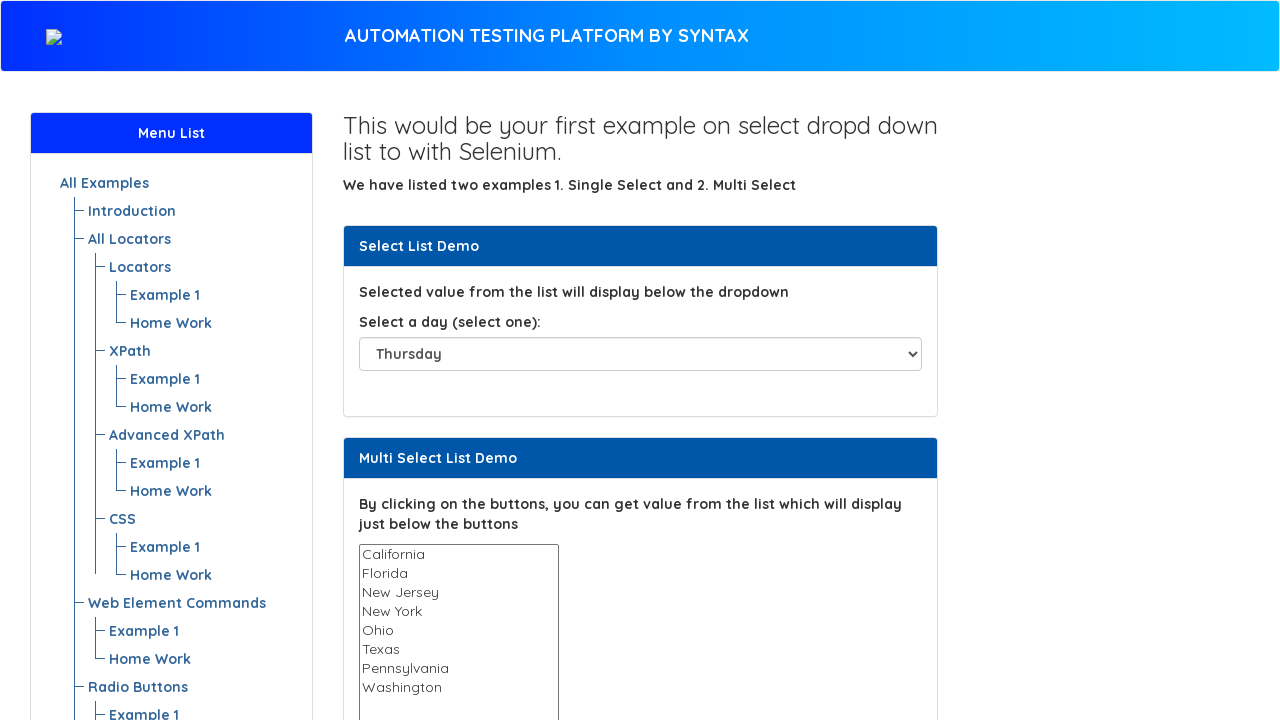

Selected dropdown option by value (Wednesday) on select#select-demo
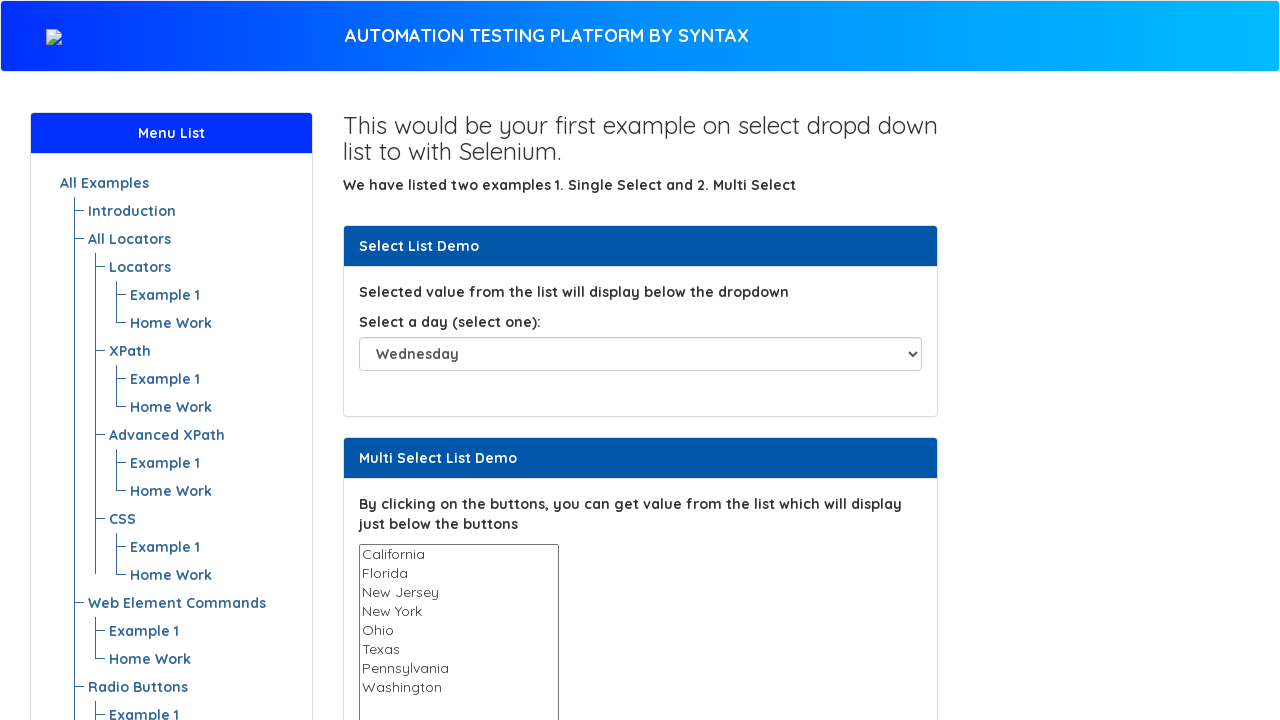

Retrieved all dropdown options - found 8 options
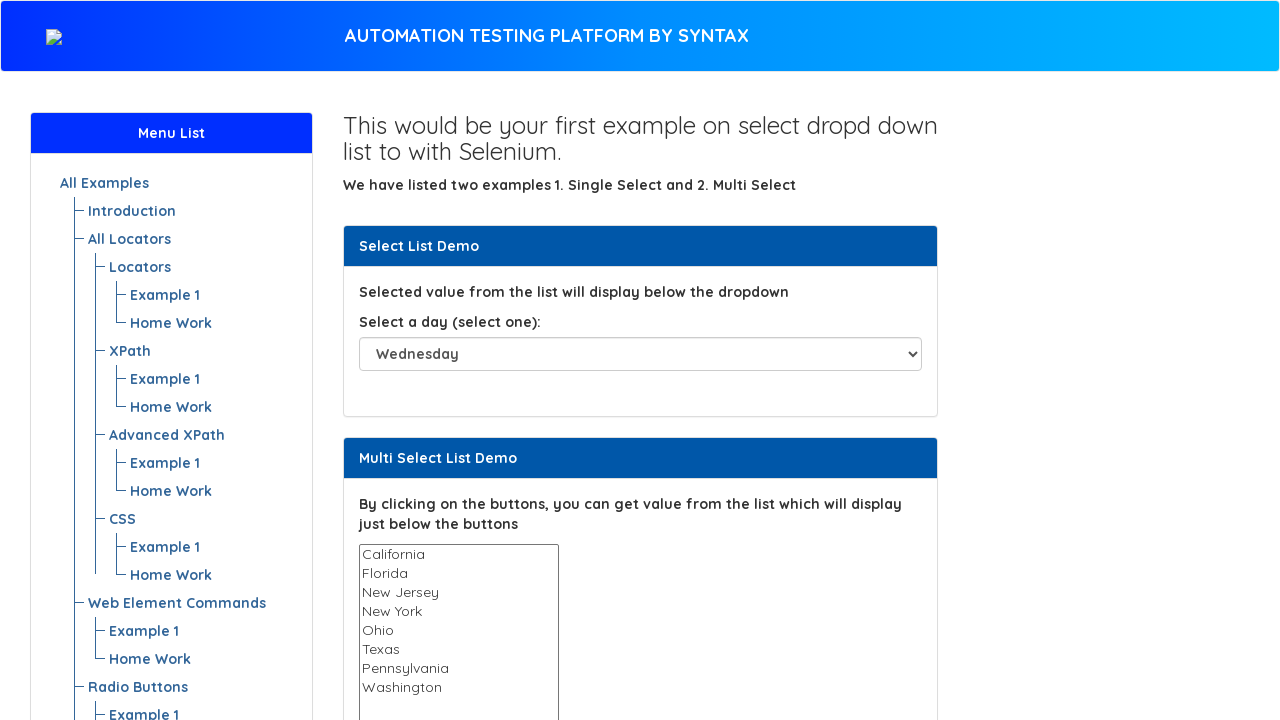

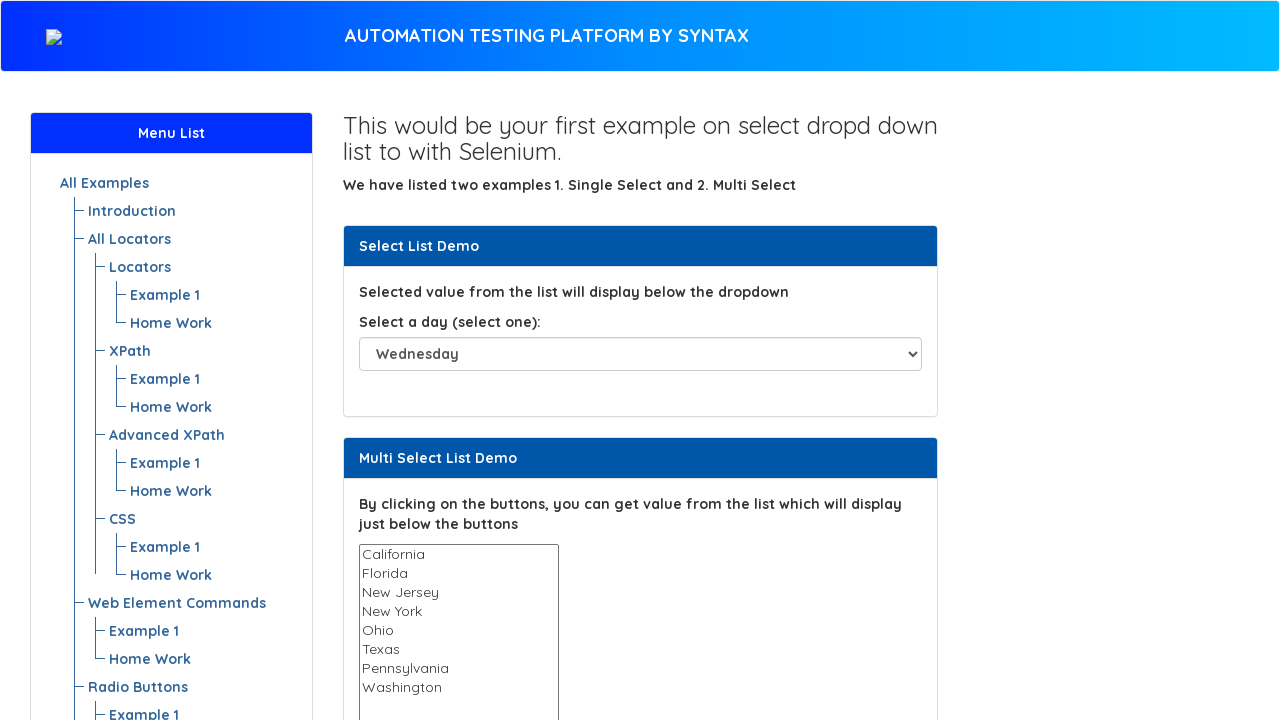